Verifies that a component library page loads correctly, checks for presence of component cards, SVG charts, buttons, and inputs, then tests the search functionality by filtering components.

Starting URL: https://7a709aab.power-components.pages.dev

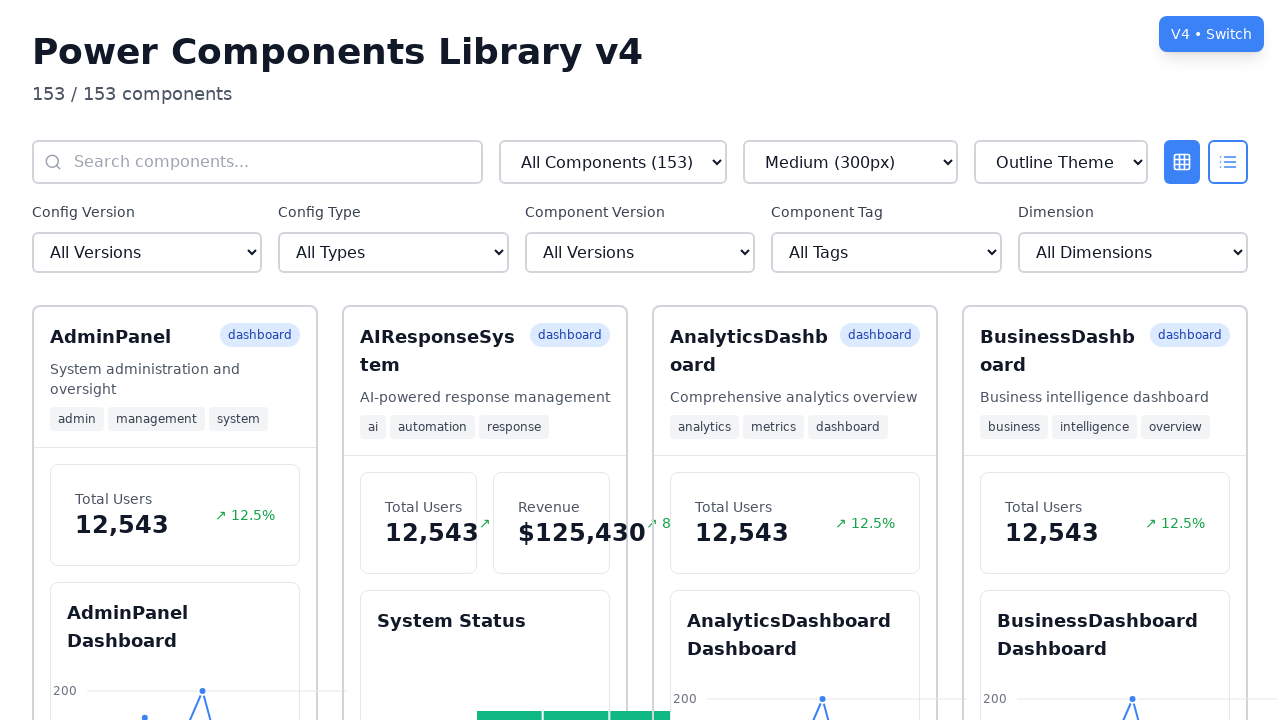

Page loaded with networkidle state
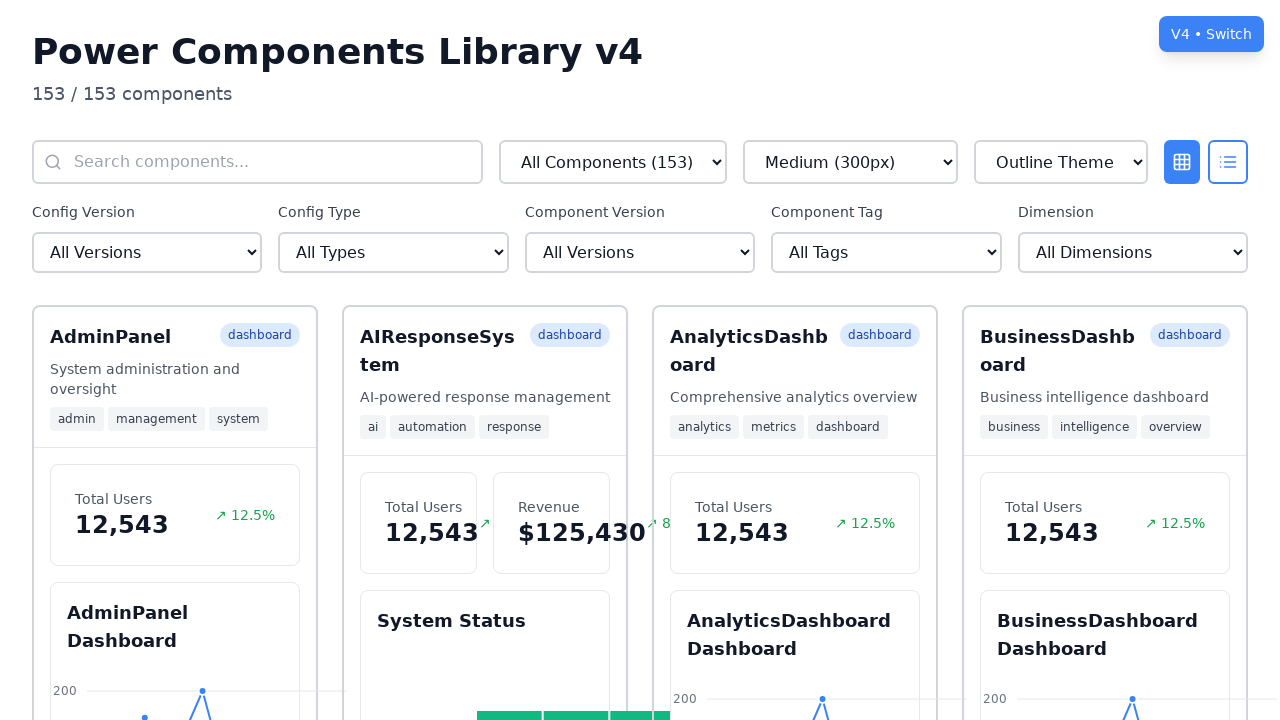

Page header 'Power Components Library v4' is visible
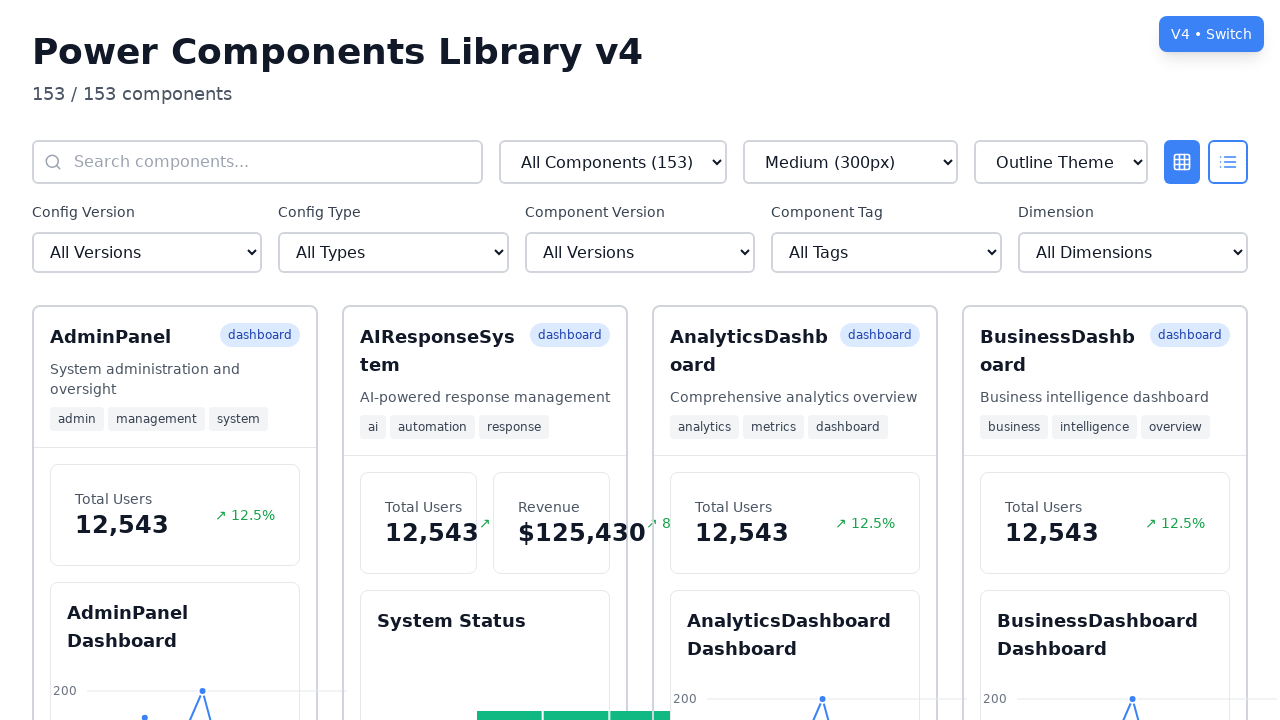

Component cards are visible on the page
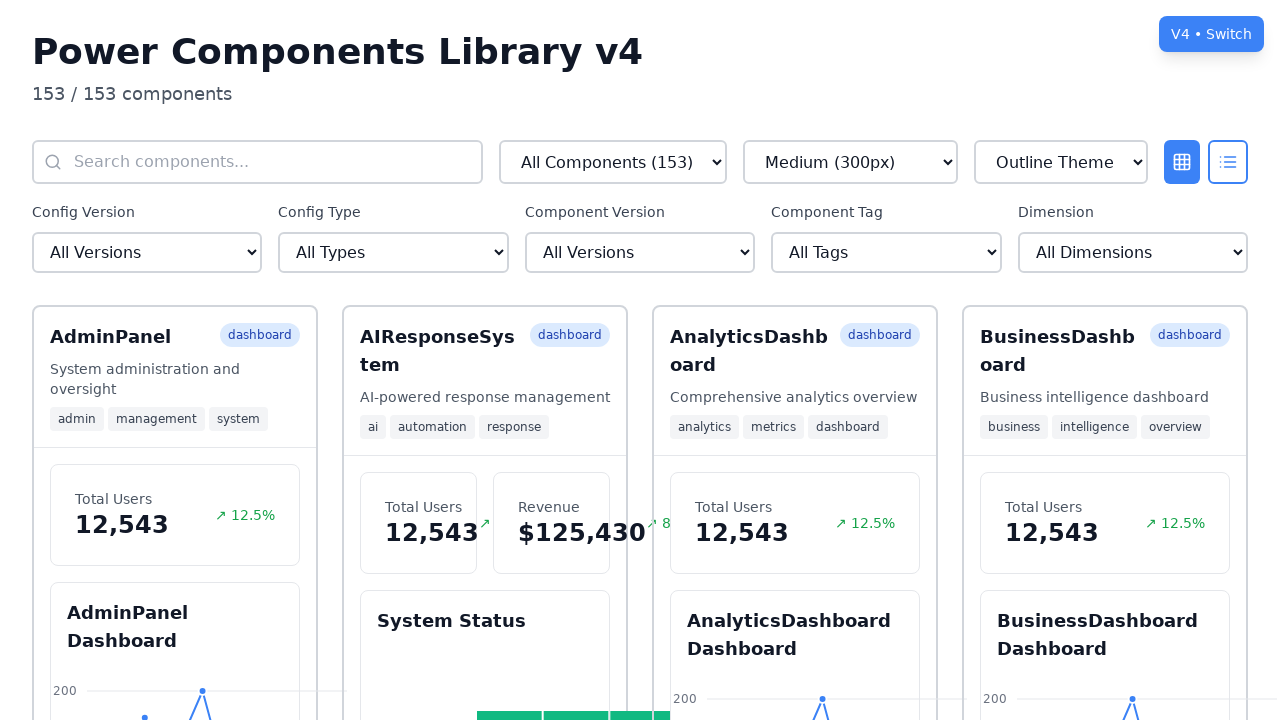

SVG chart elements are visible
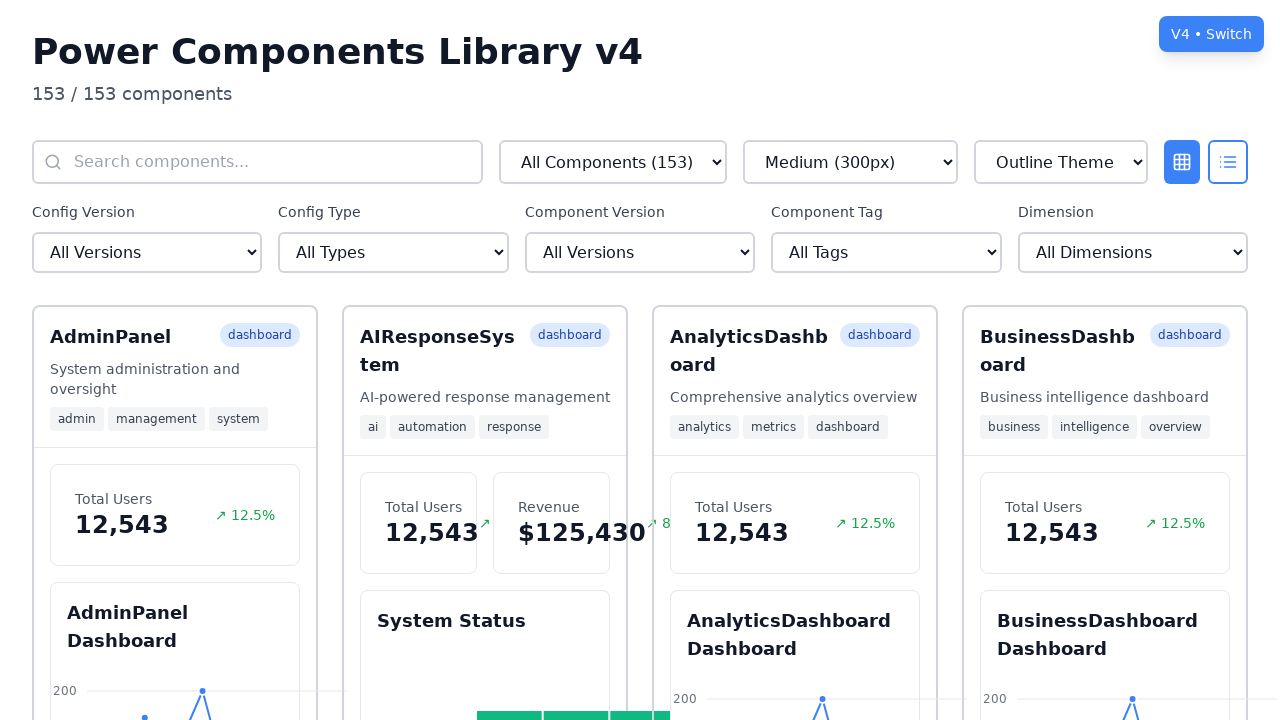

Button elements are visible and interactive
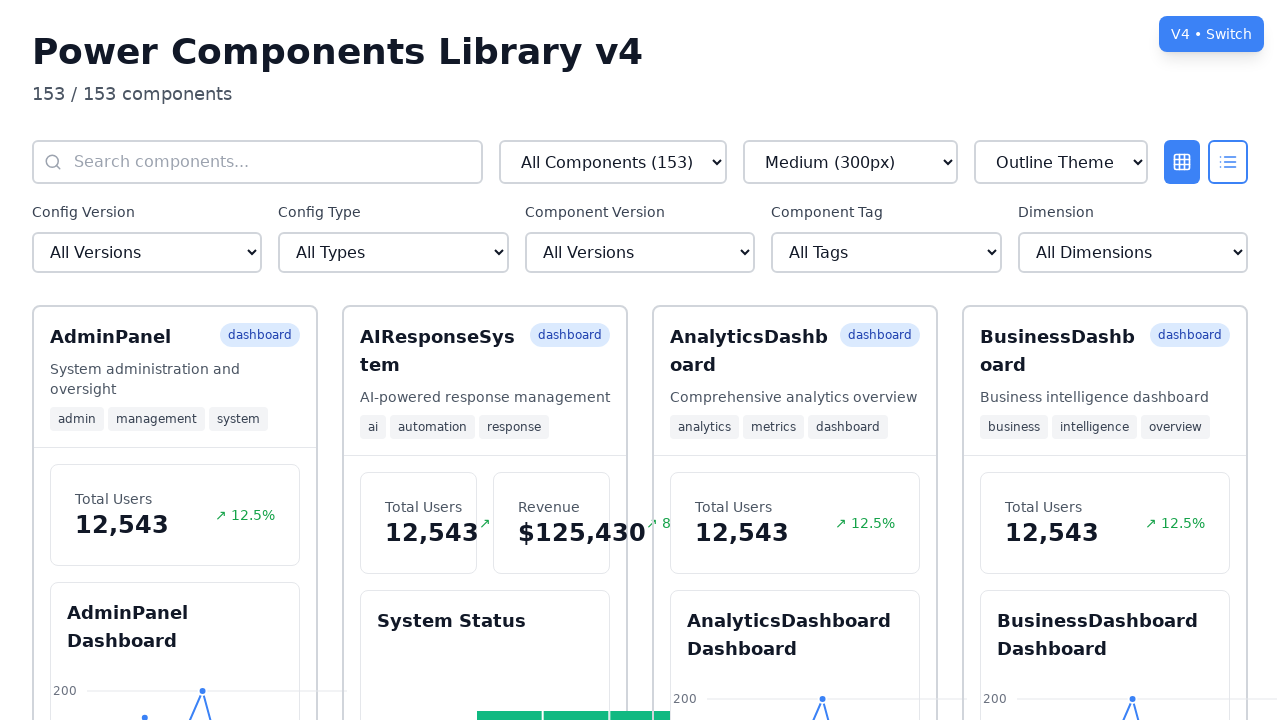

Input elements are visible and interactive
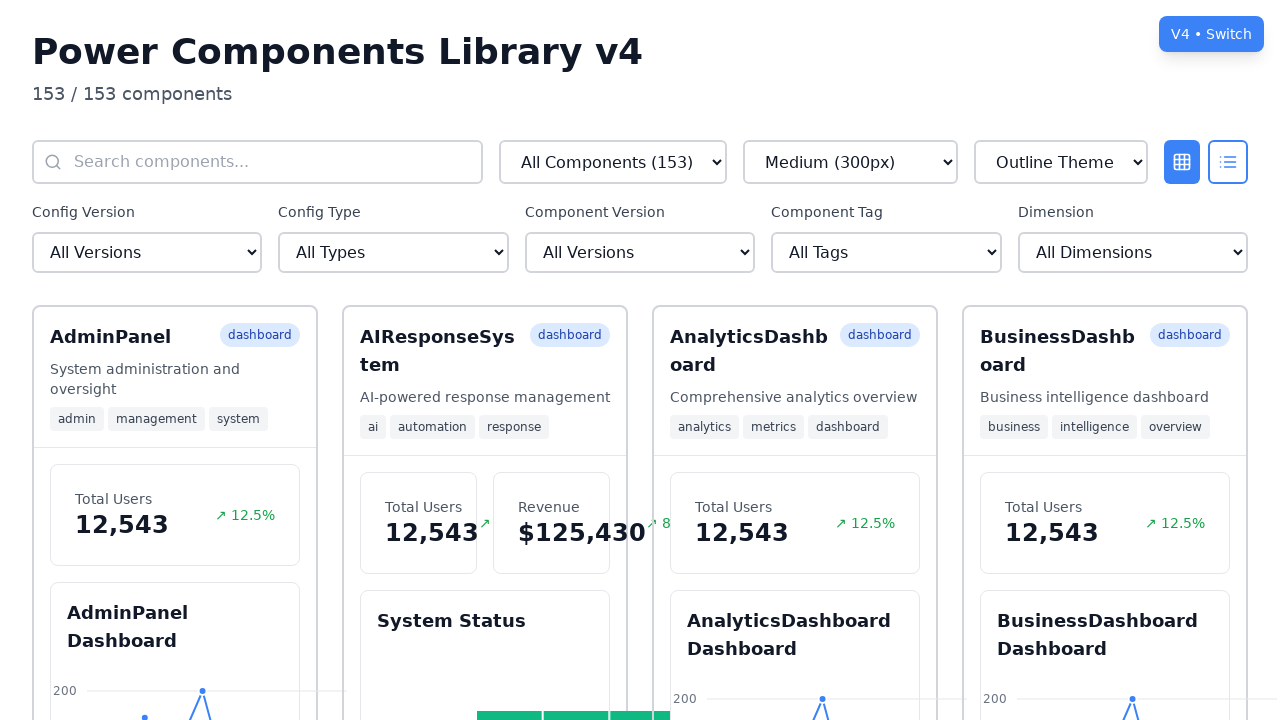

Search input field is visible
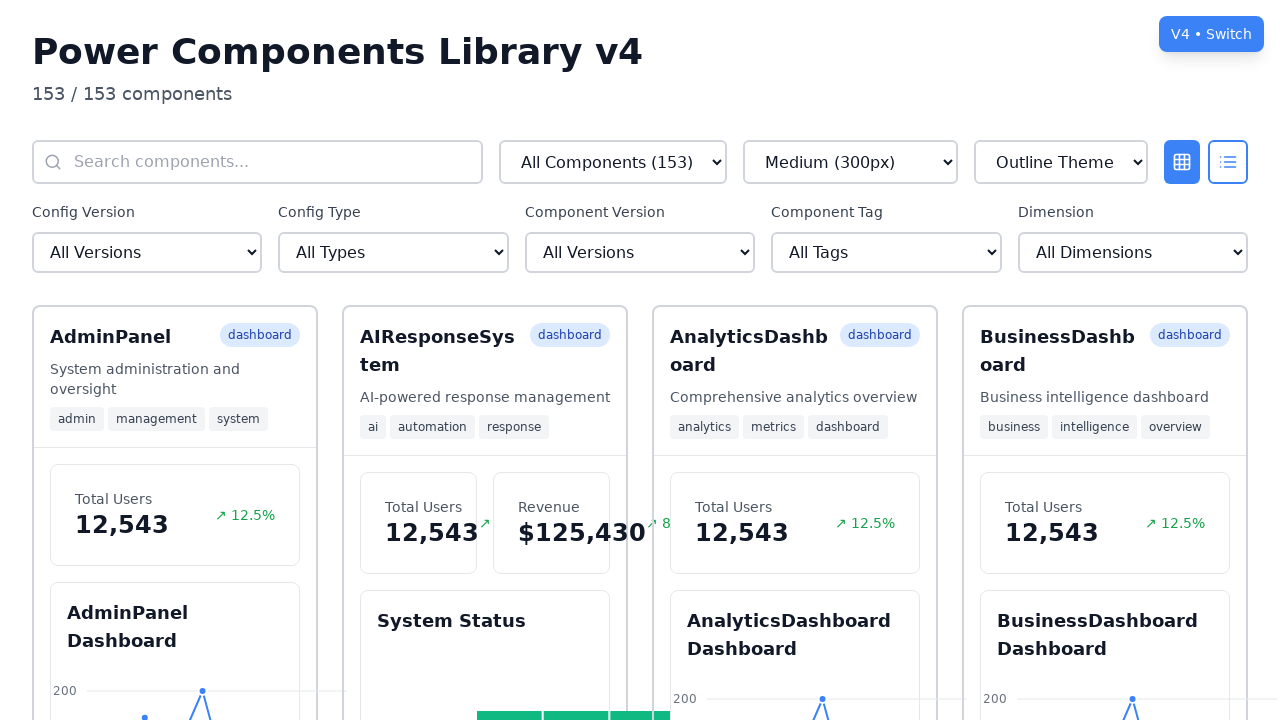

Filled search input with 'Chart' query on input[placeholder*="Search components"]
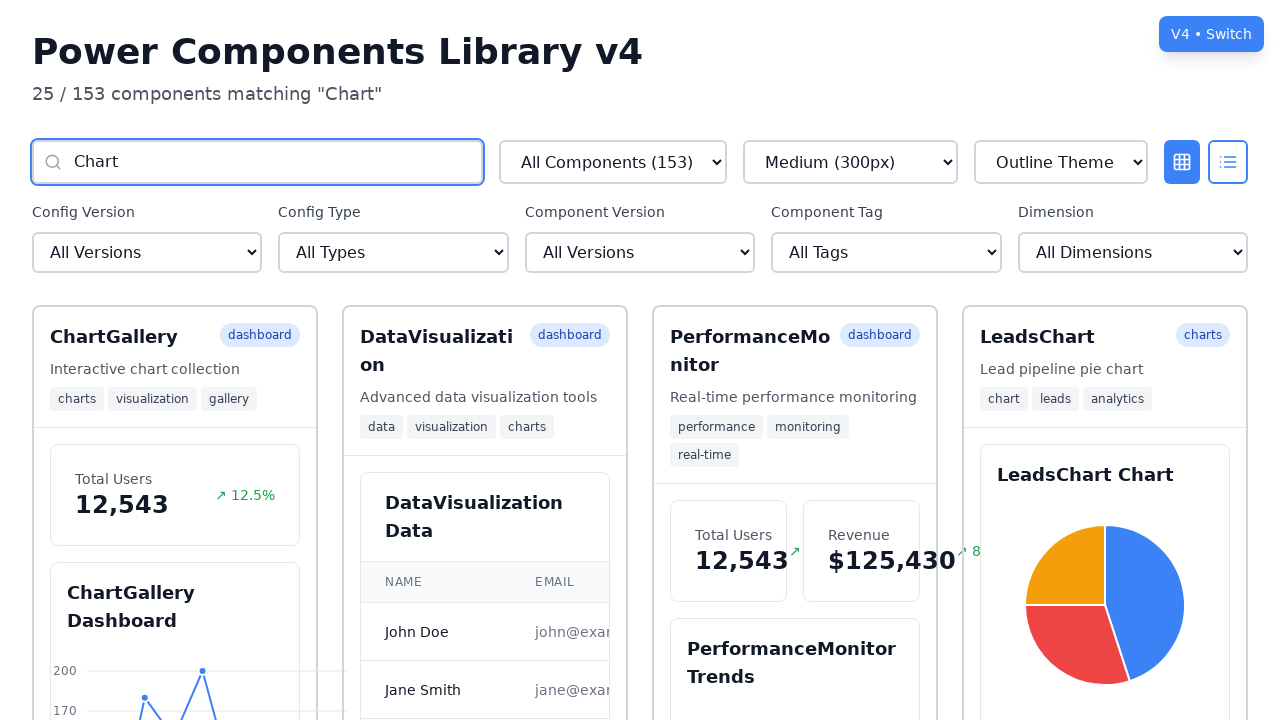

Waited 1 second for search results to update
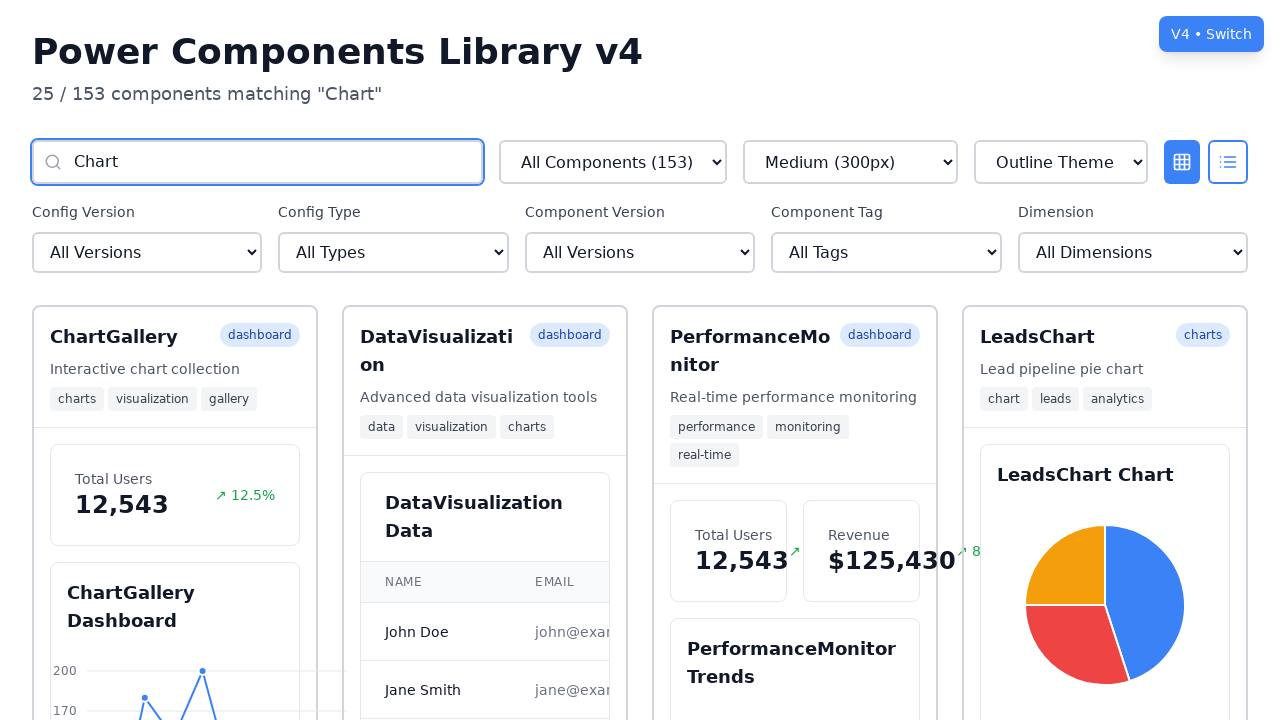

Search results are displayed after filtering for 'Chart'
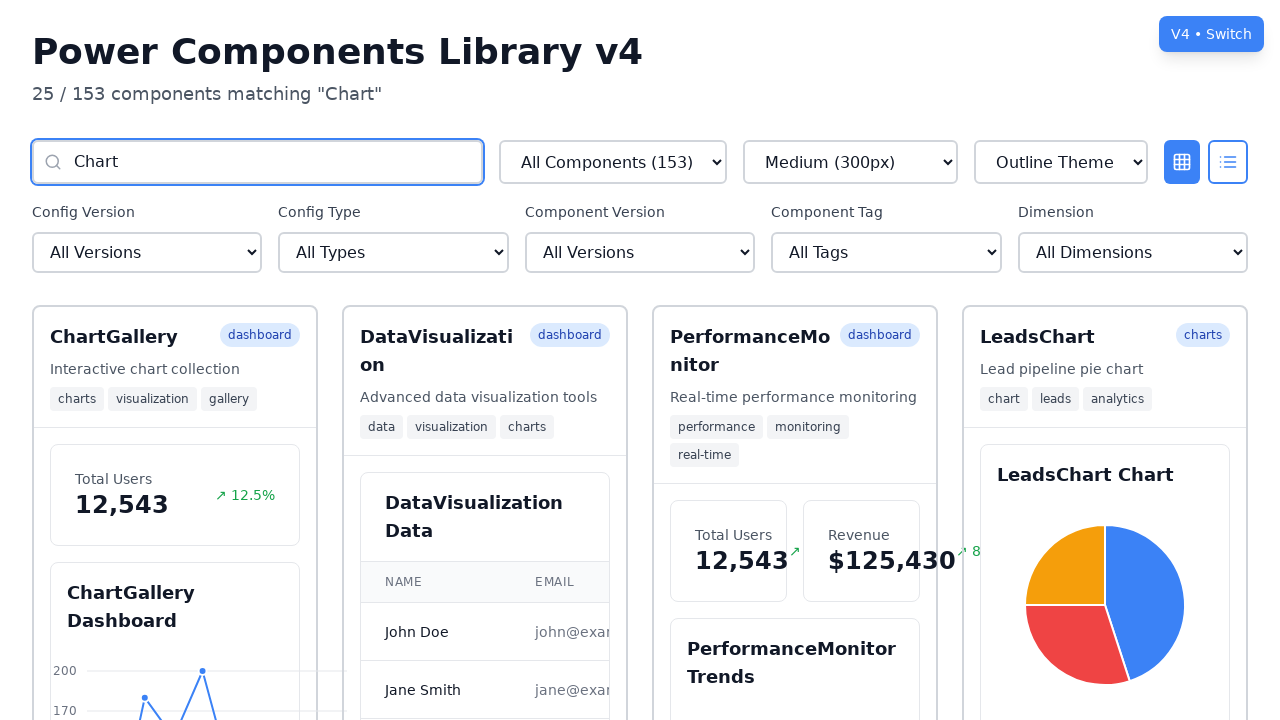

Cleared search input field on input[placeholder*="Search components"]
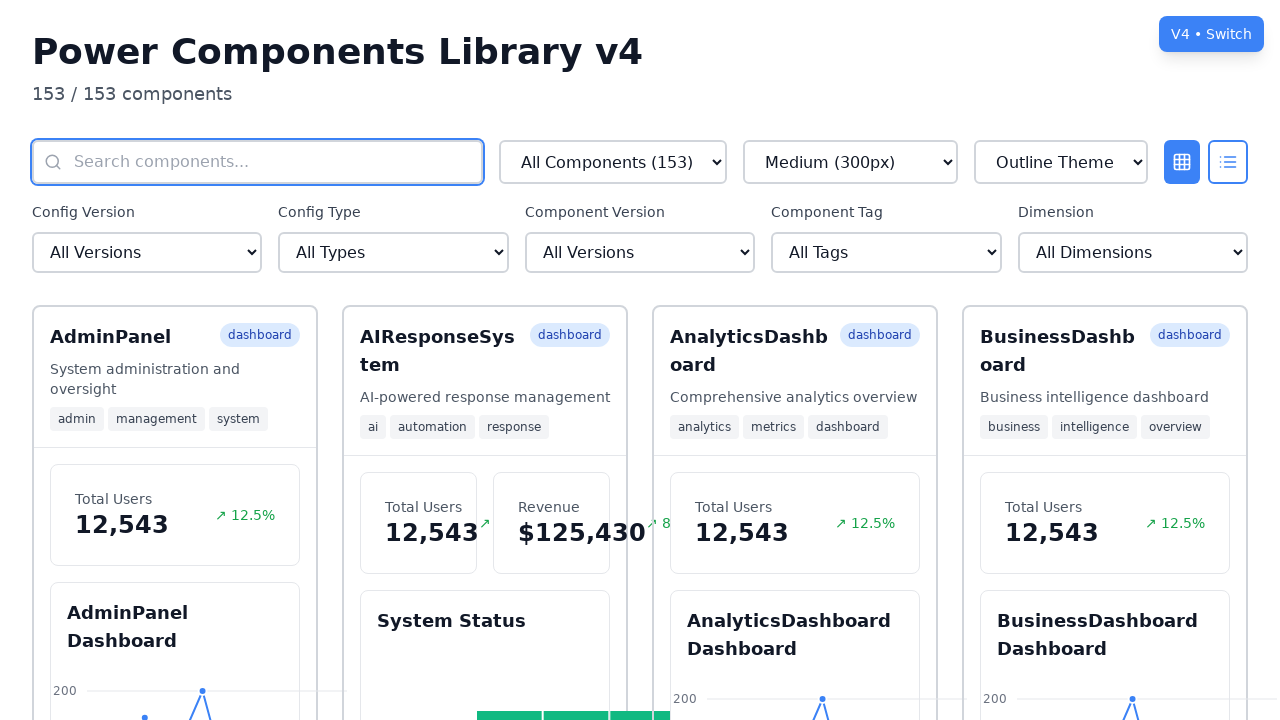

Waited 1 second for search results to reset to all components
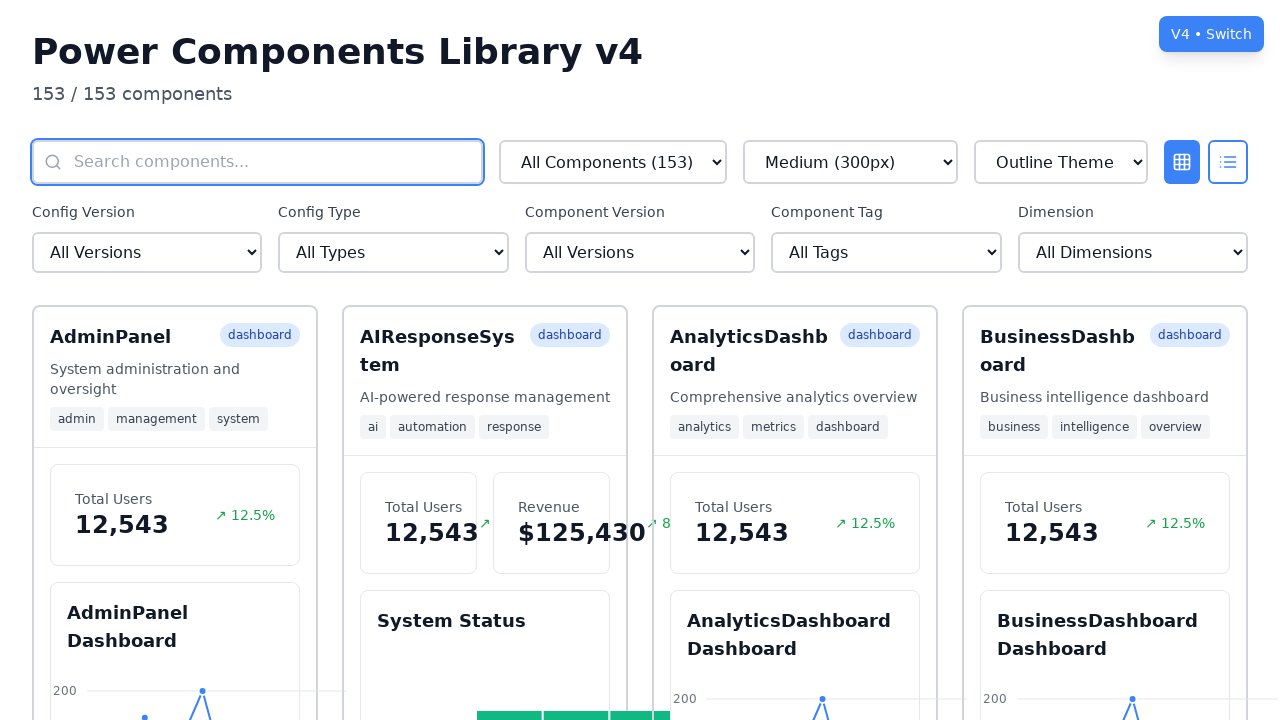

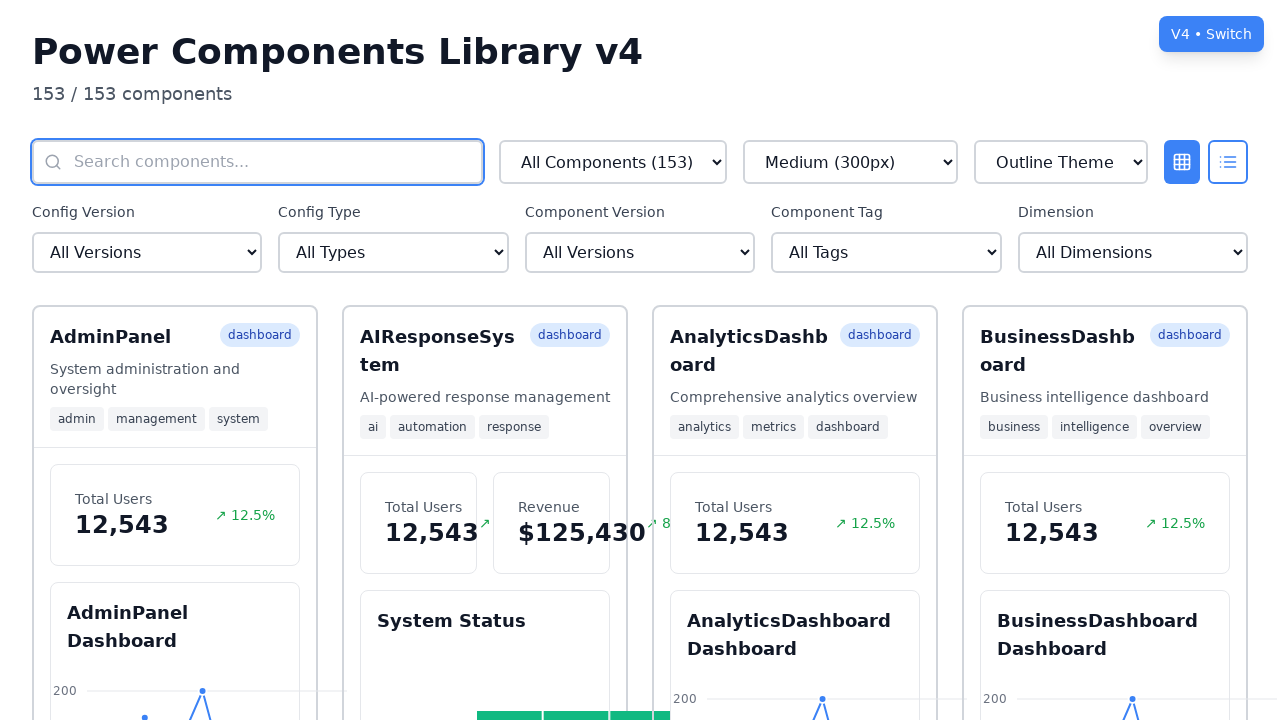